Tests the jQuery UI Selectable demo by switching to the iframe containing the demo, then selecting all list items using Ctrl+Click to demonstrate multi-selection functionality.

Starting URL: https://jqueryui.com/selectable/

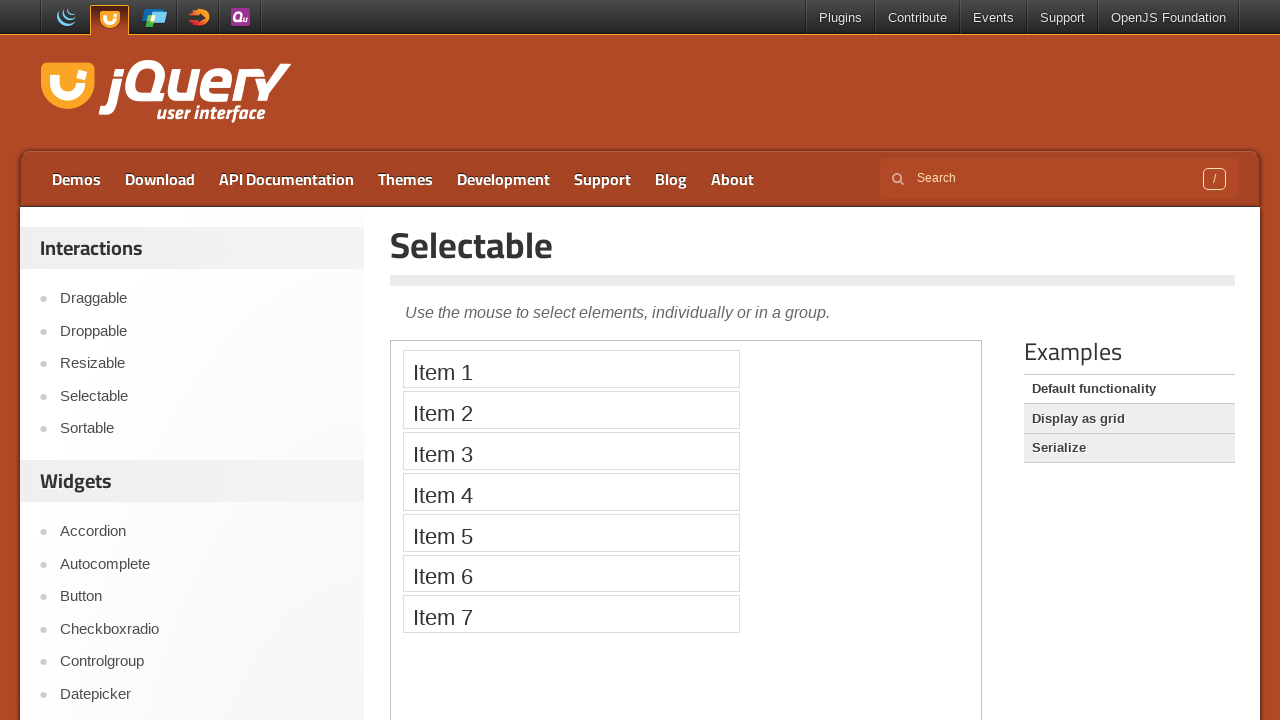

Located the demo iframe
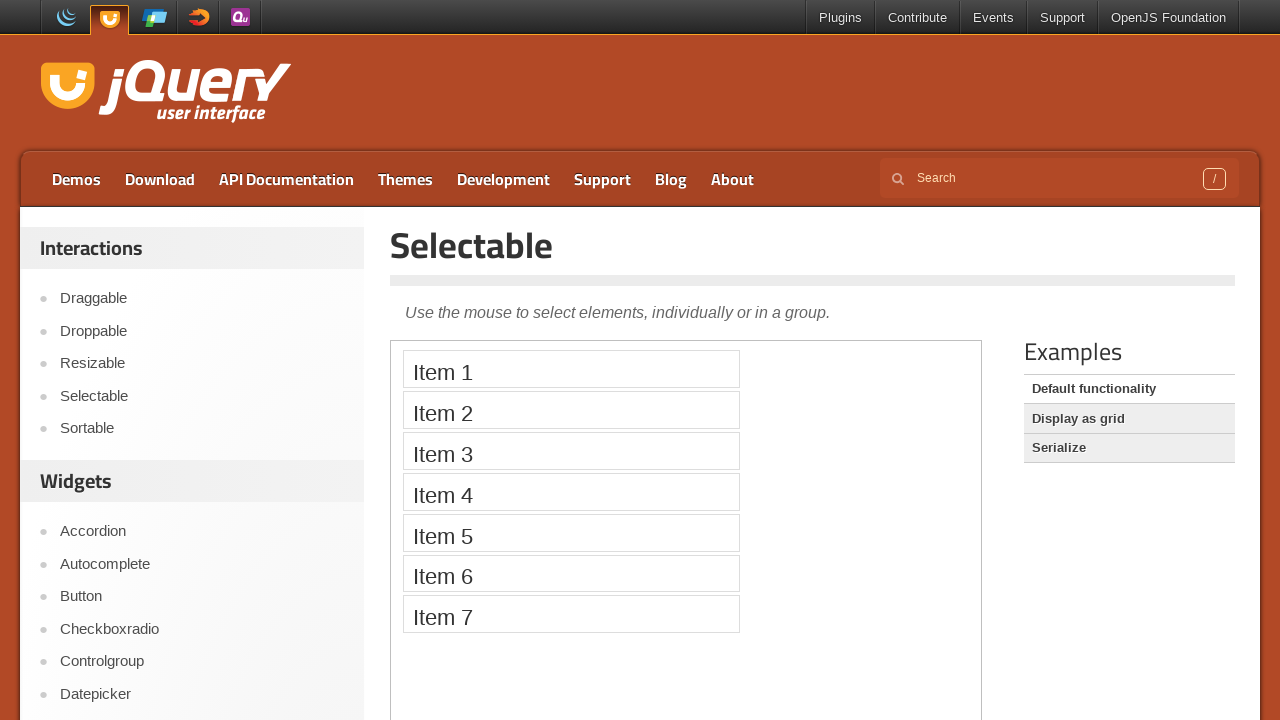

Located all selectable list items in the frame
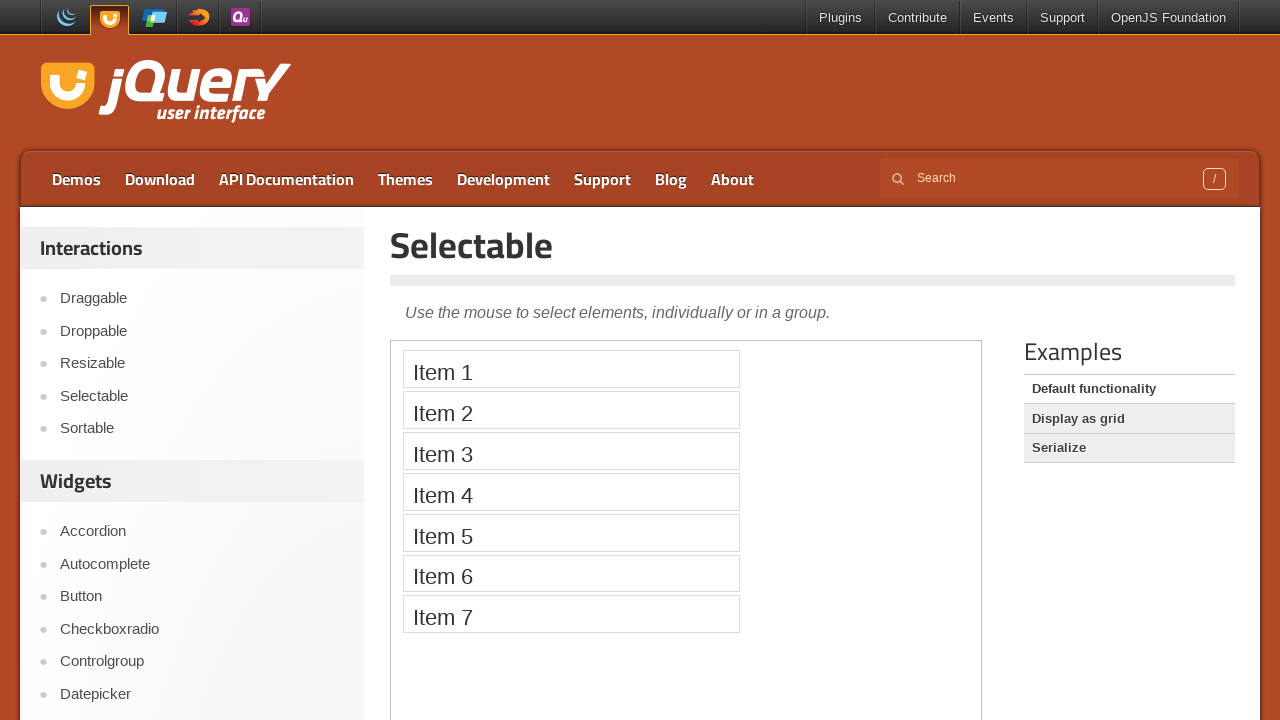

First selectable item is now visible
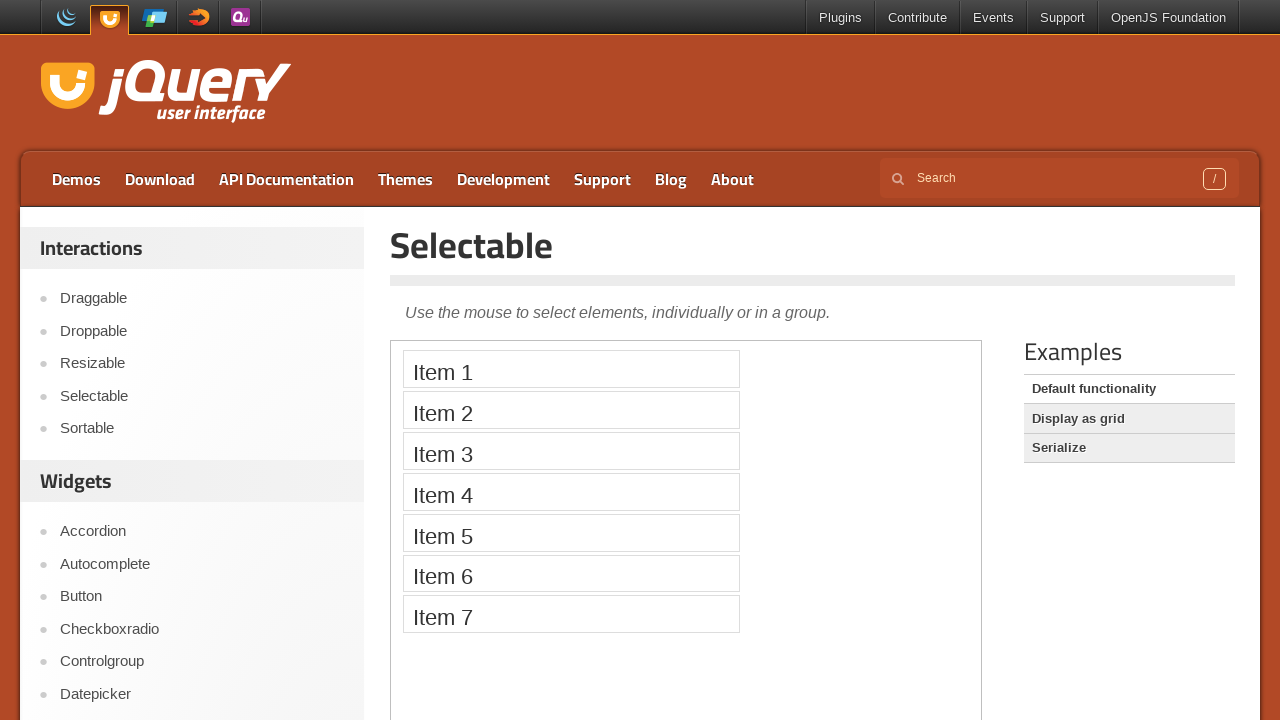

Counted 7 selectable items
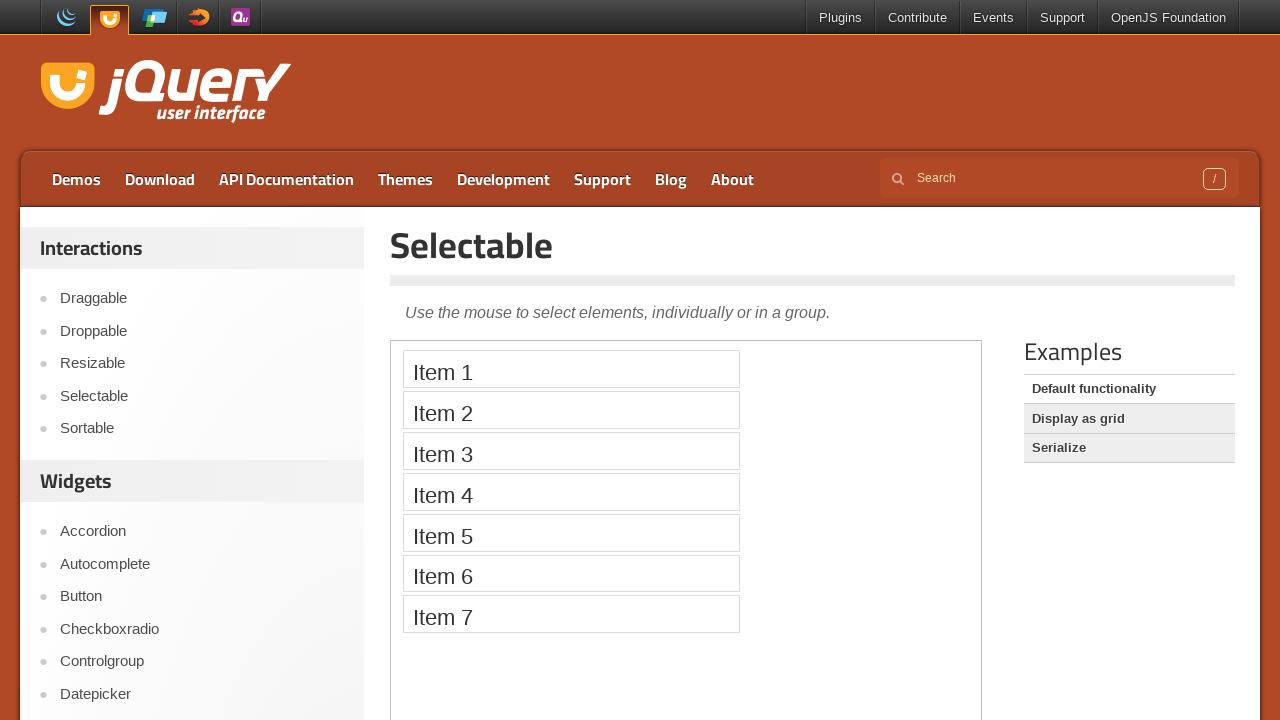

Ctrl+Clicked item 1 to add to selection at (571, 369) on iframe.demo-frame >> internal:control=enter-frame >> xpath=//li[contains(text(),
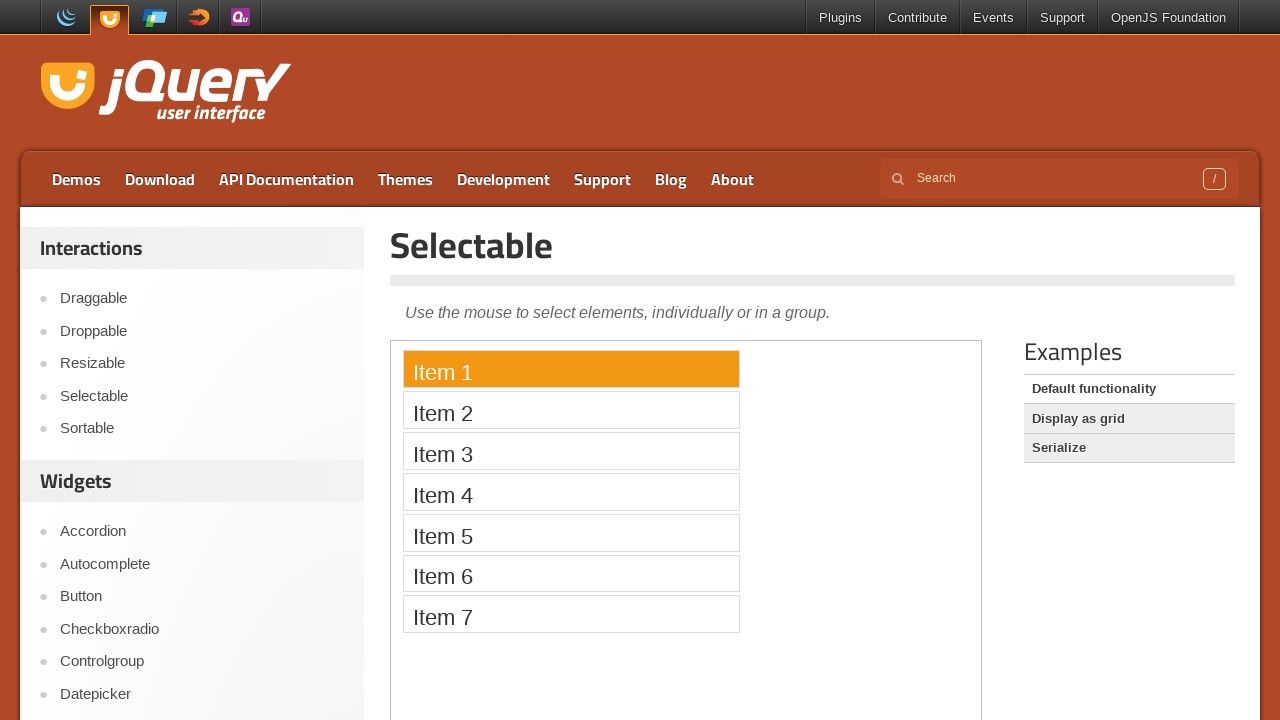

Paused 500ms before next item click
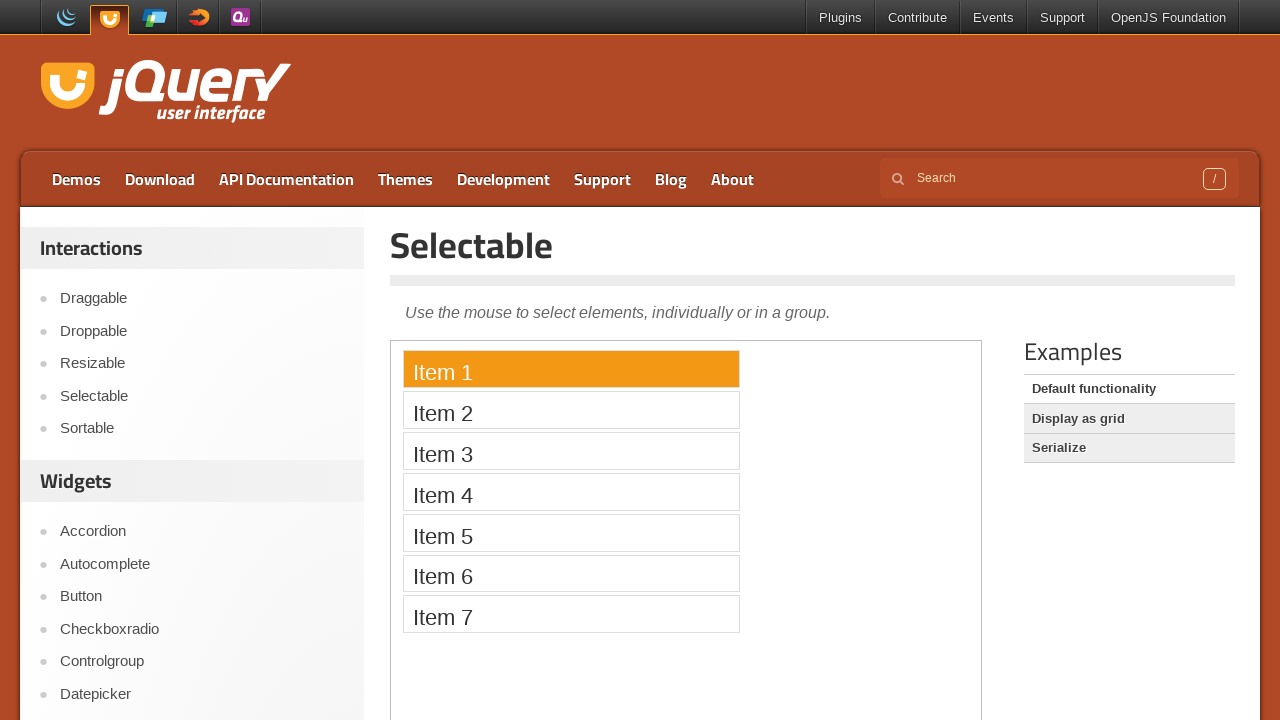

Ctrl+Clicked item 2 to add to selection at (571, 410) on iframe.demo-frame >> internal:control=enter-frame >> xpath=//li[contains(text(),
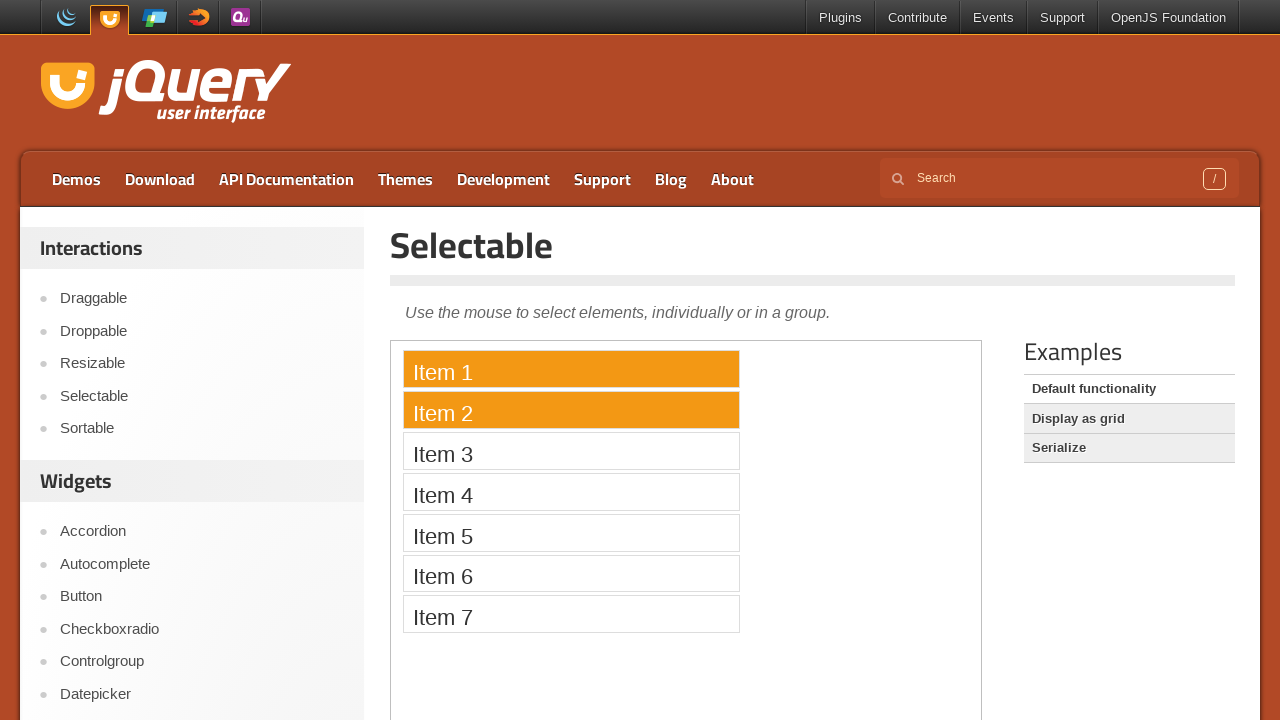

Paused 500ms before next item click
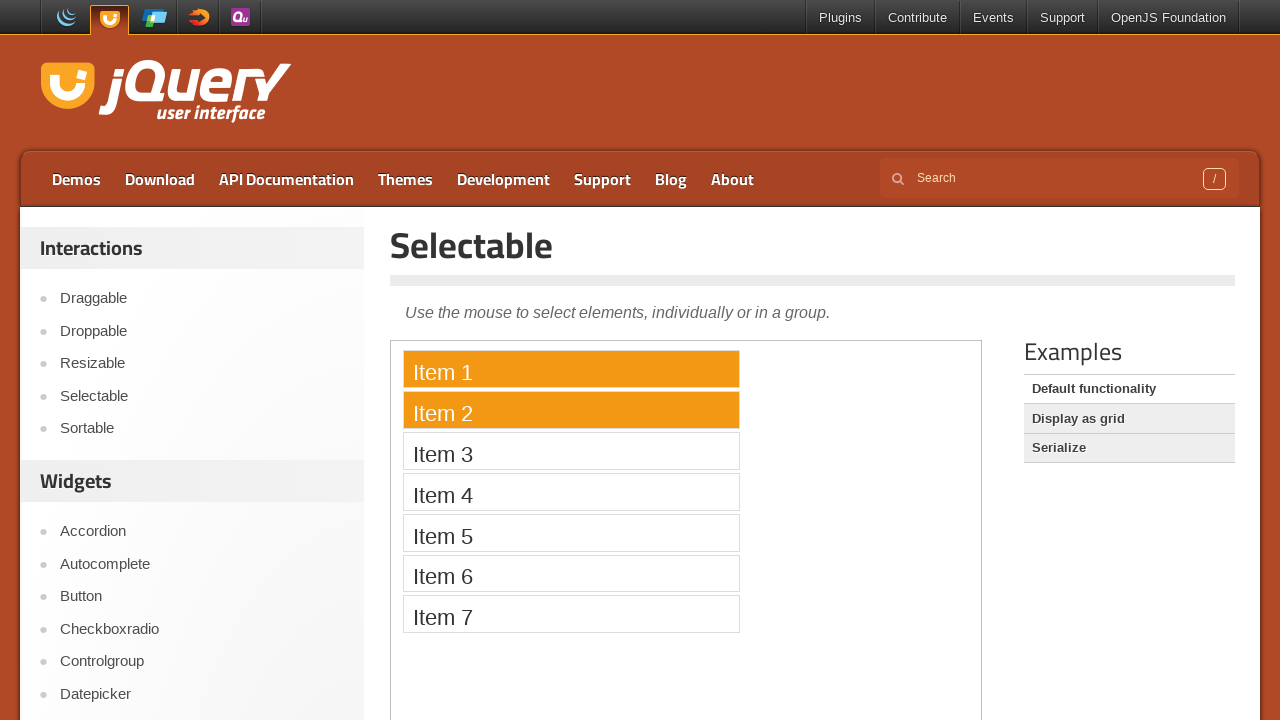

Ctrl+Clicked item 3 to add to selection at (571, 451) on iframe.demo-frame >> internal:control=enter-frame >> xpath=//li[contains(text(),
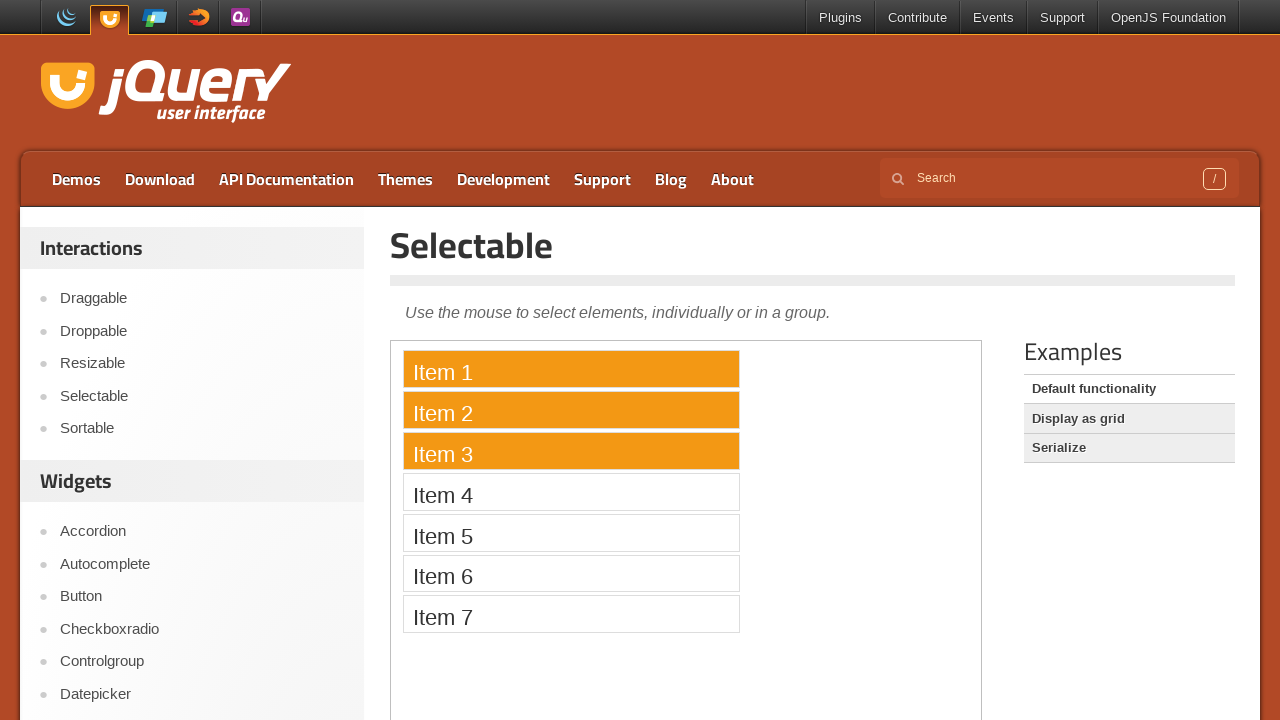

Paused 500ms before next item click
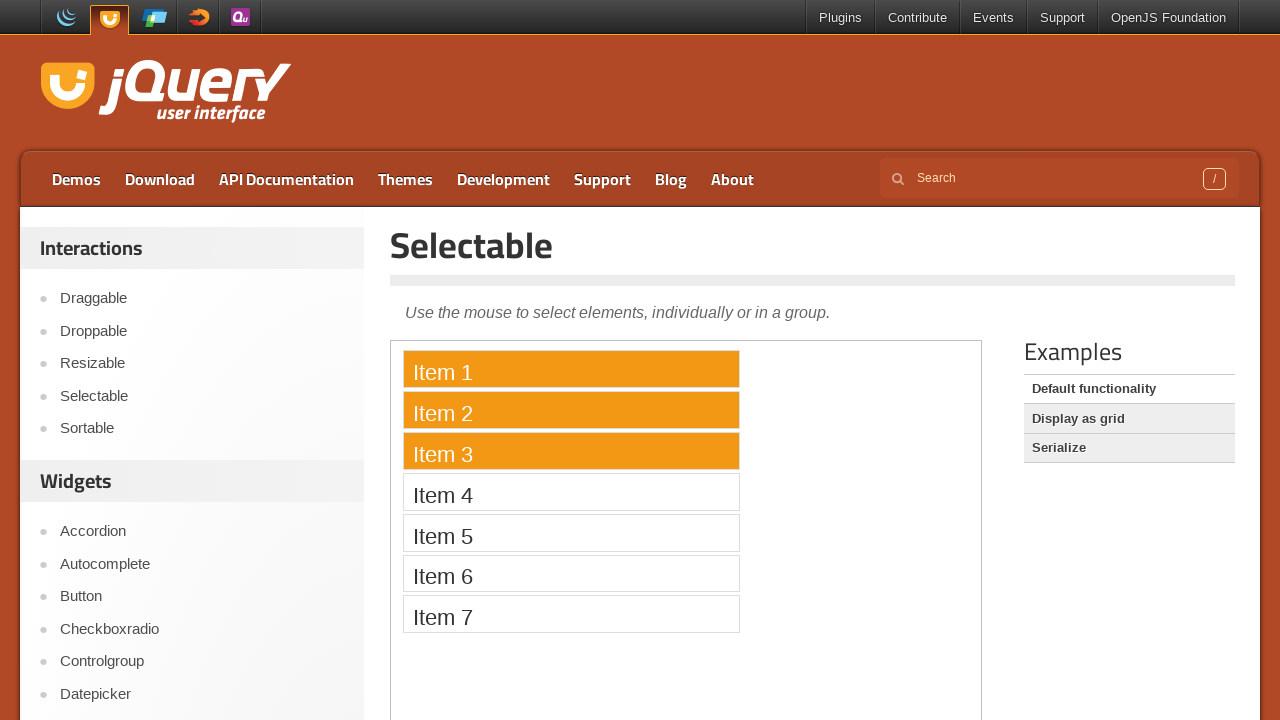

Ctrl+Clicked item 4 to add to selection at (571, 492) on iframe.demo-frame >> internal:control=enter-frame >> xpath=//li[contains(text(),
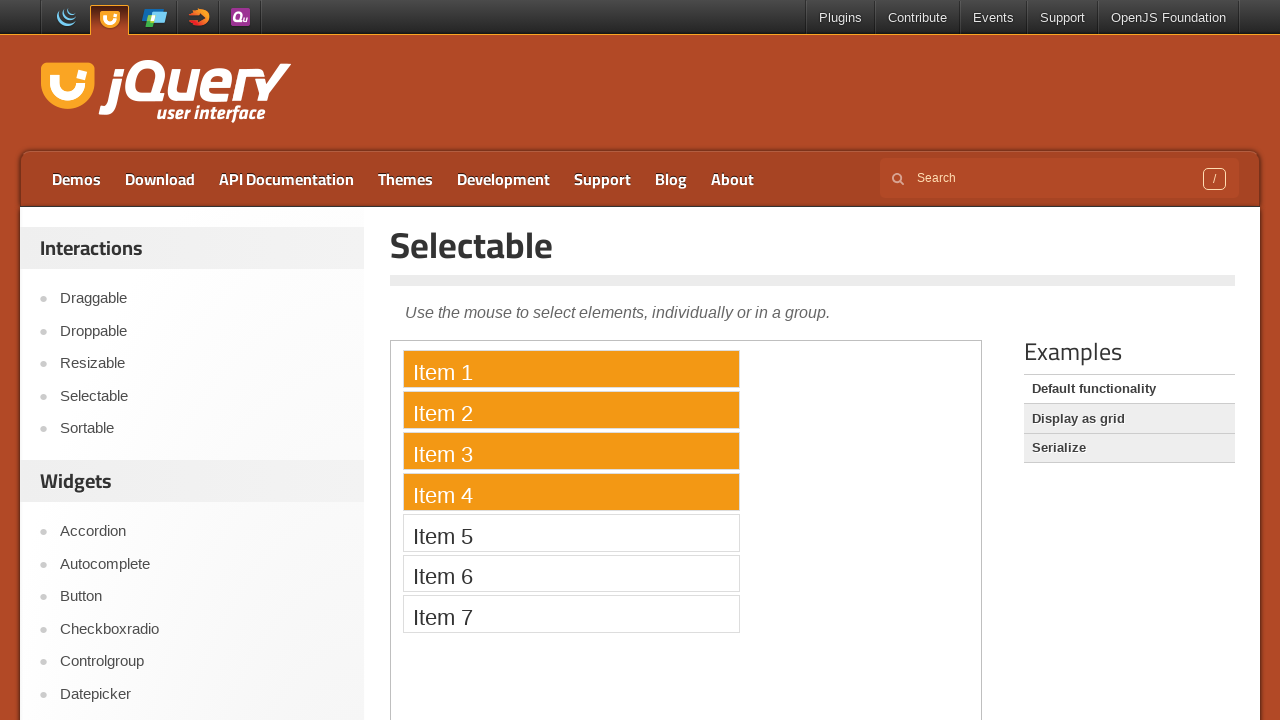

Paused 500ms before next item click
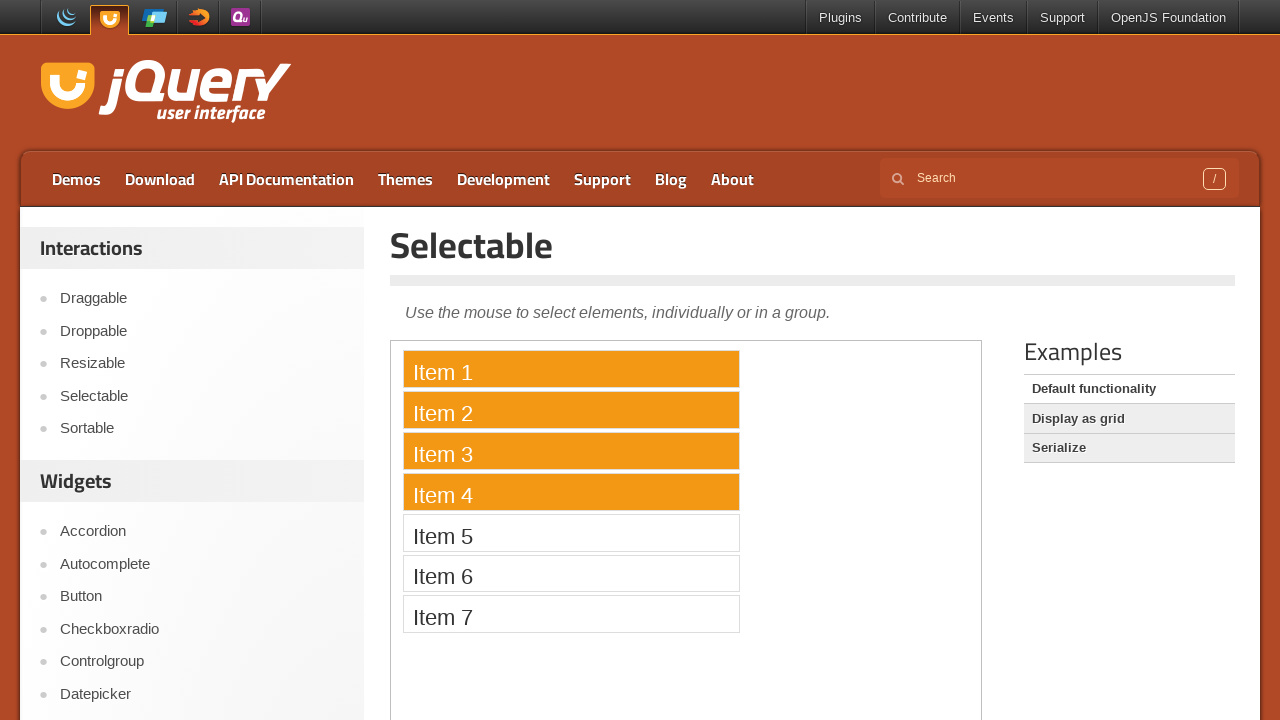

Ctrl+Clicked item 5 to add to selection at (571, 532) on iframe.demo-frame >> internal:control=enter-frame >> xpath=//li[contains(text(),
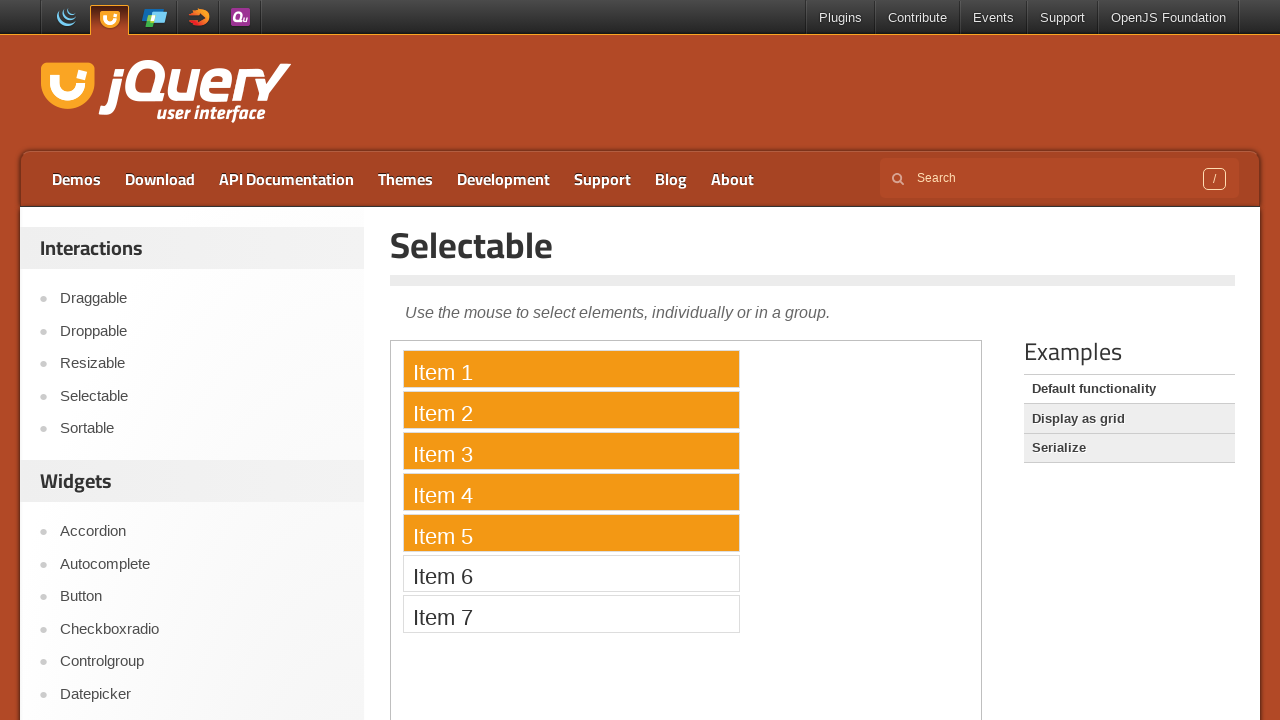

Paused 500ms before next item click
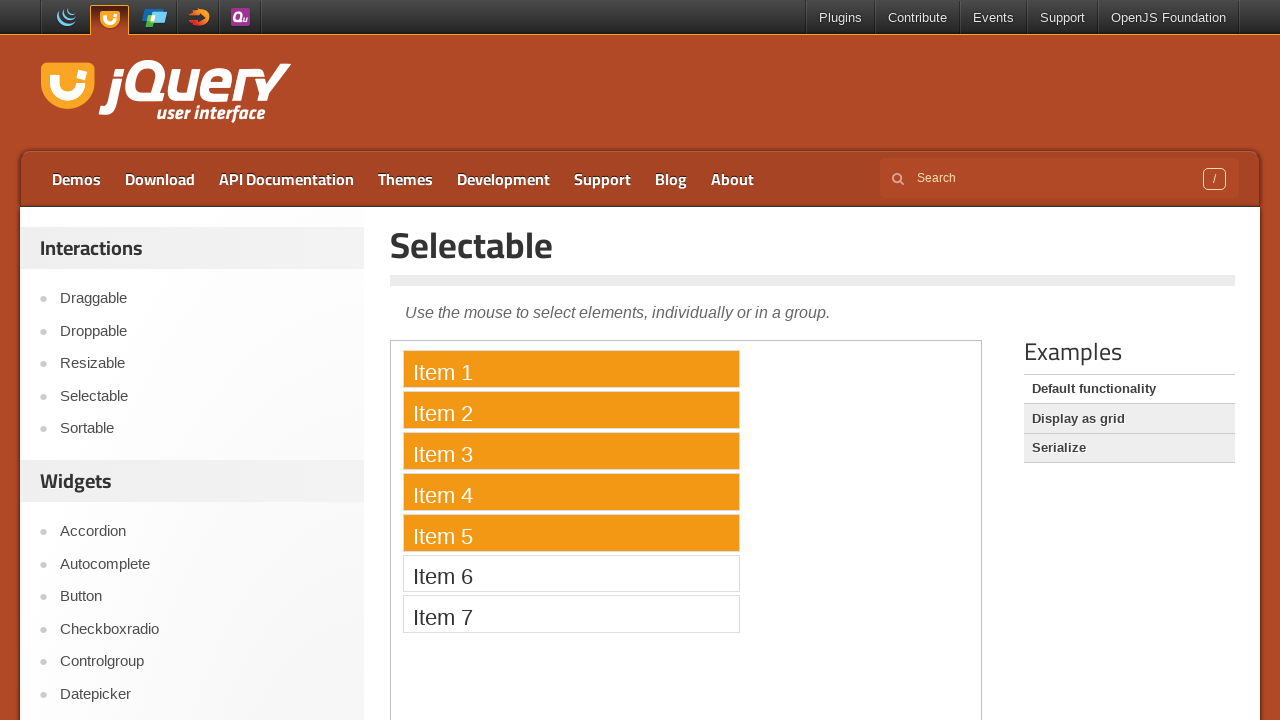

Ctrl+Clicked item 6 to add to selection at (571, 573) on iframe.demo-frame >> internal:control=enter-frame >> xpath=//li[contains(text(),
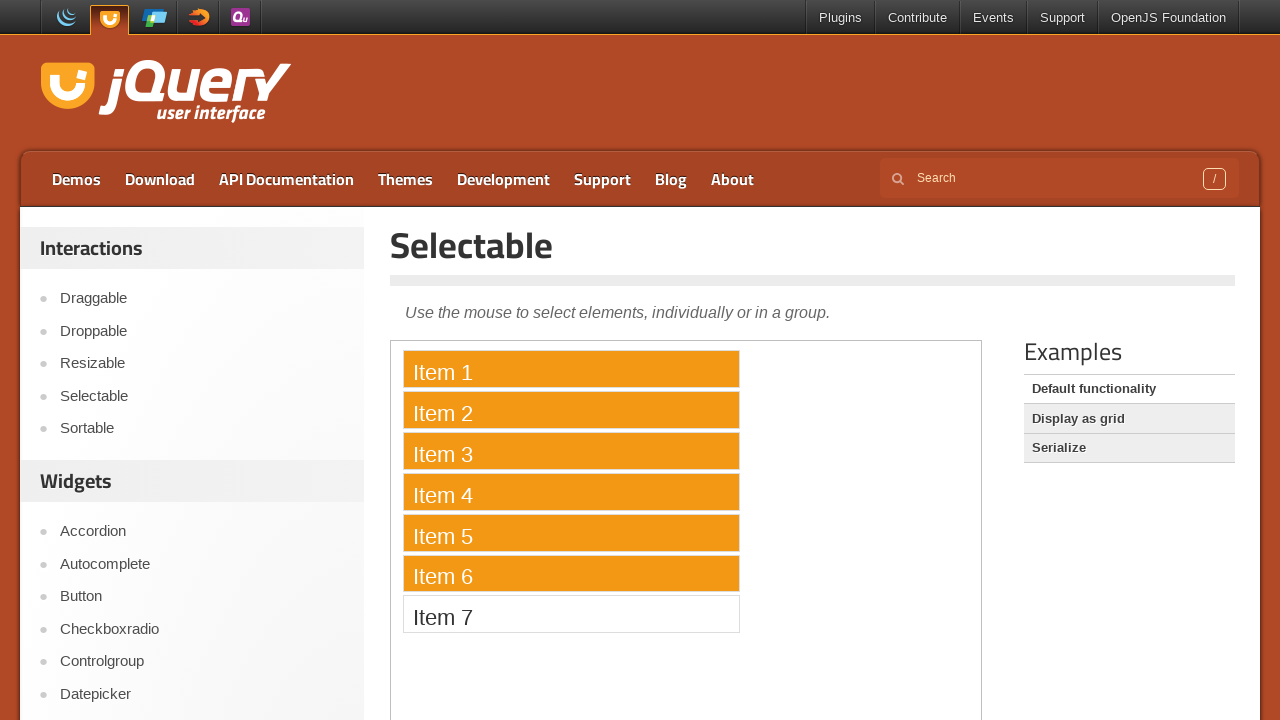

Paused 500ms before next item click
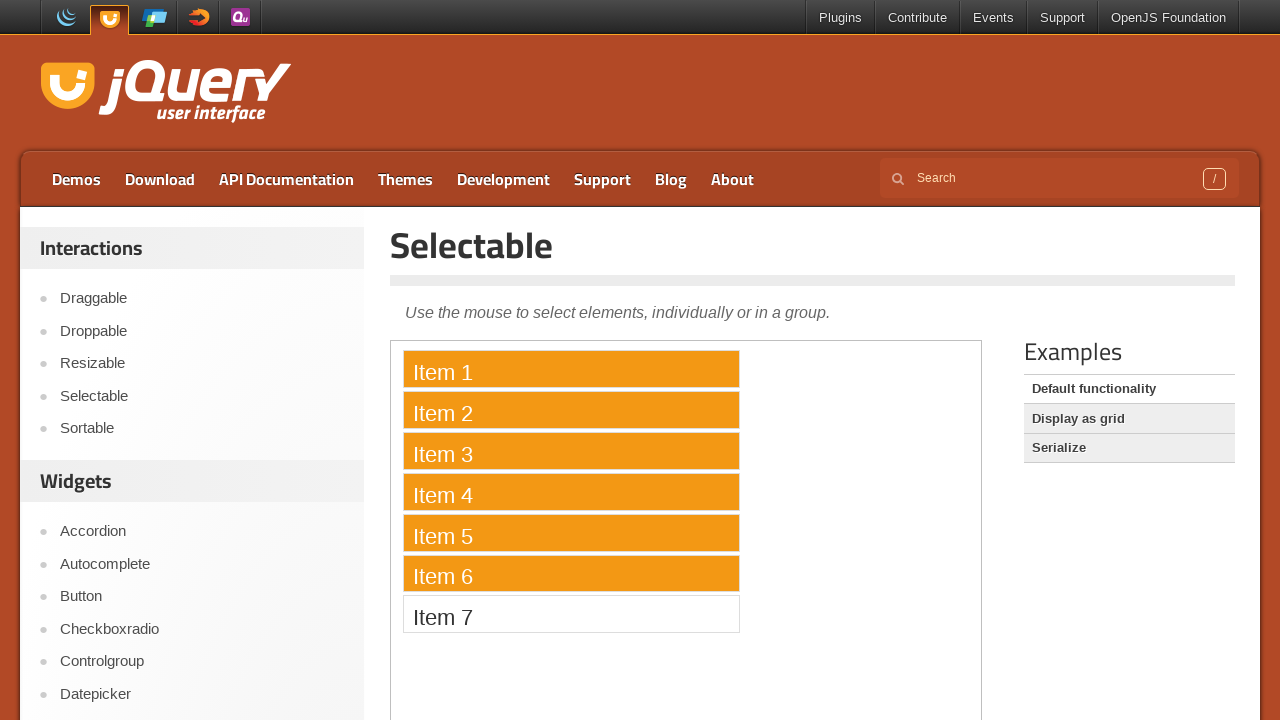

Ctrl+Clicked item 7 to add to selection at (571, 614) on iframe.demo-frame >> internal:control=enter-frame >> xpath=//li[contains(text(),
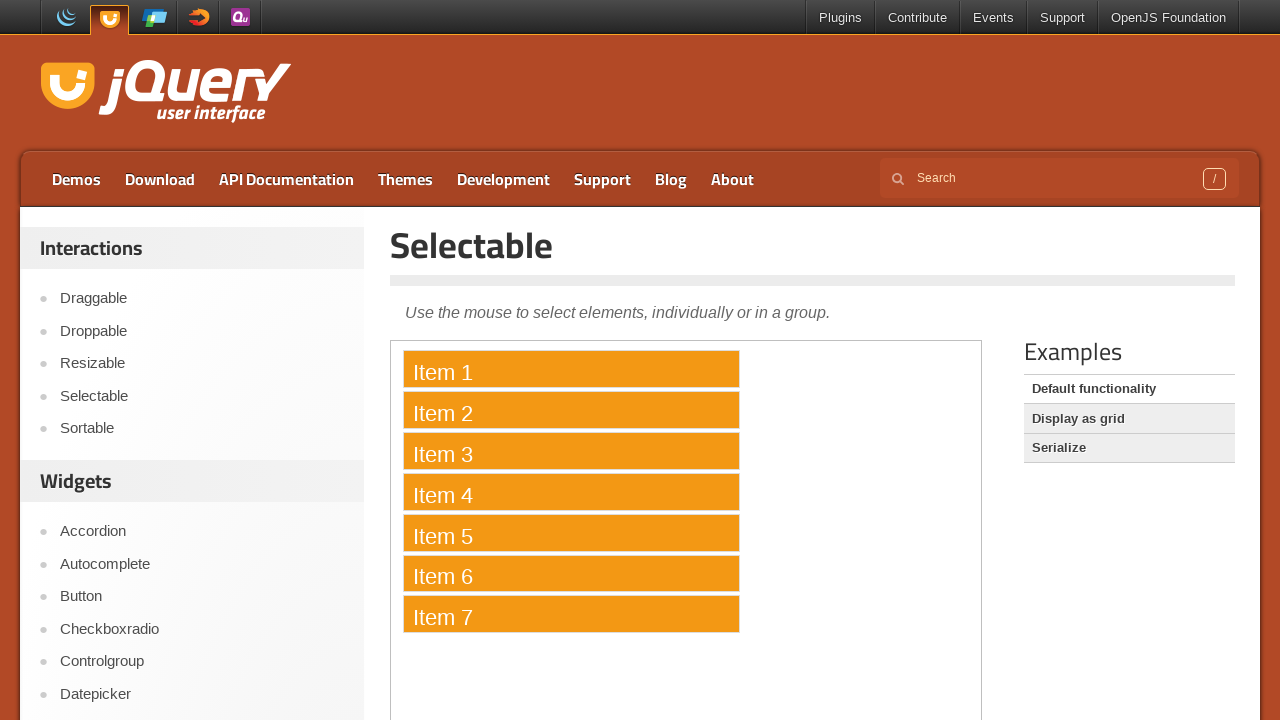

Paused 500ms before next item click
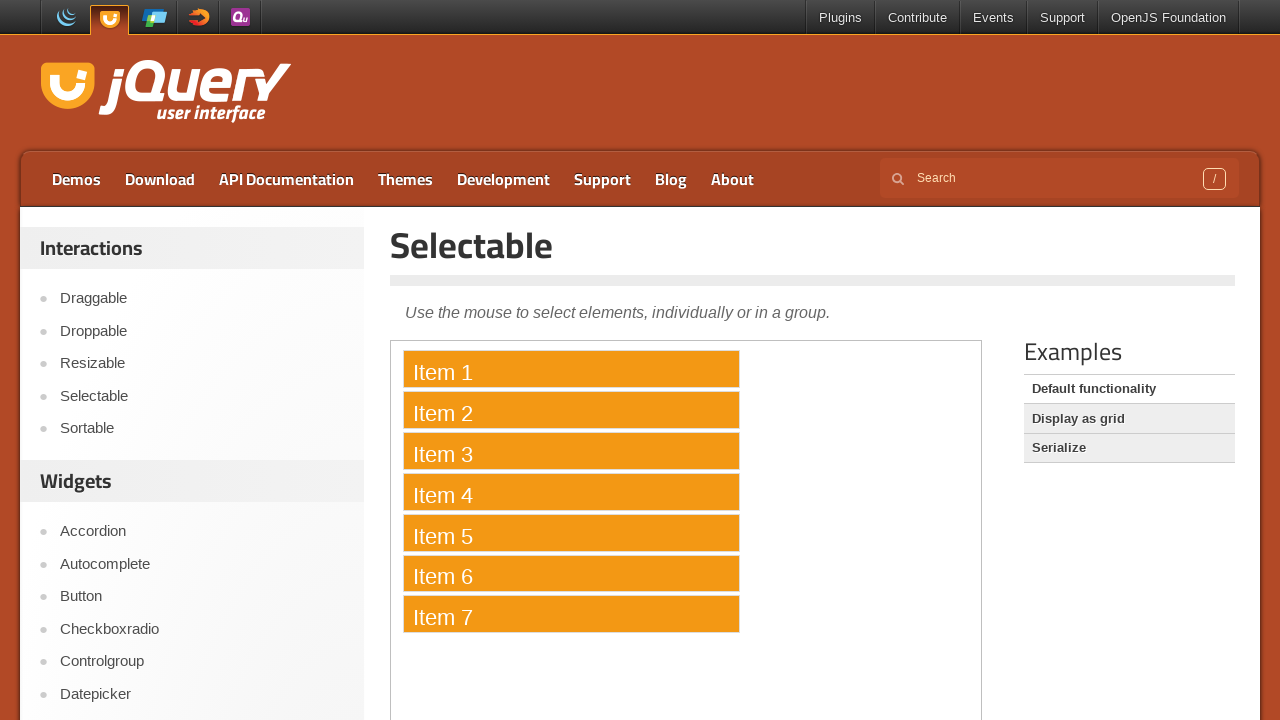

Waited 1000ms to allow selections to finalize
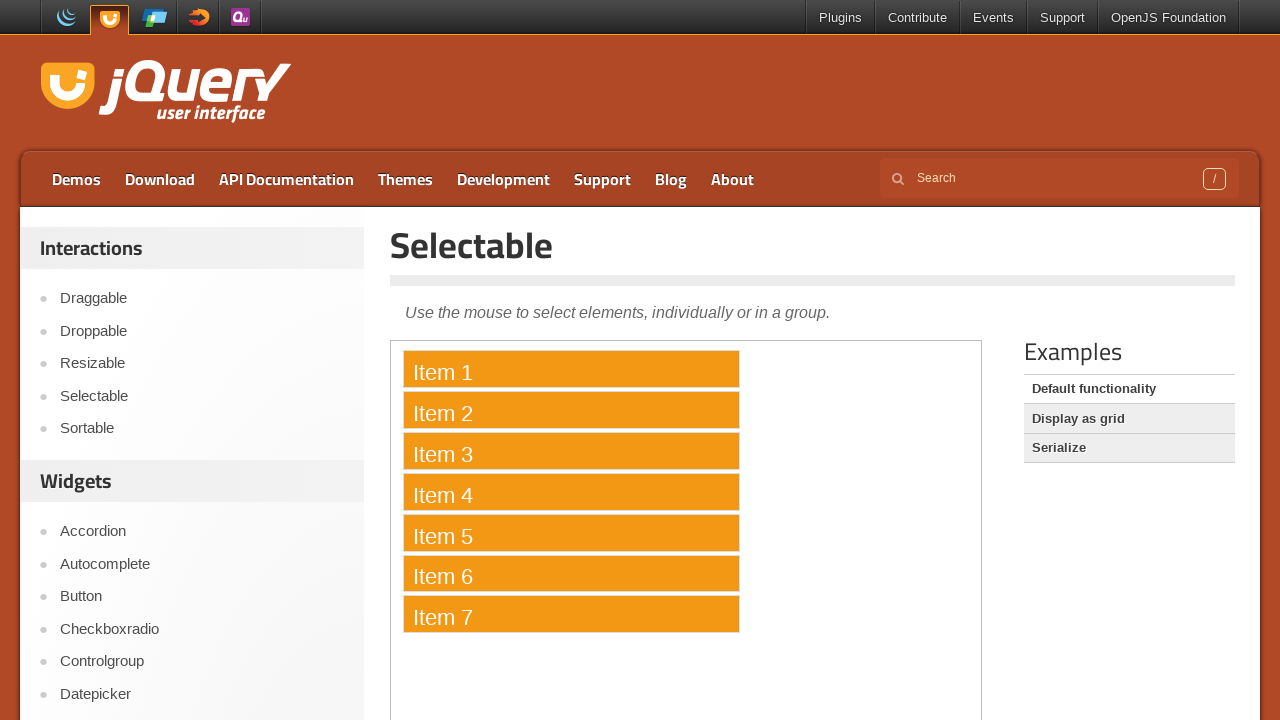

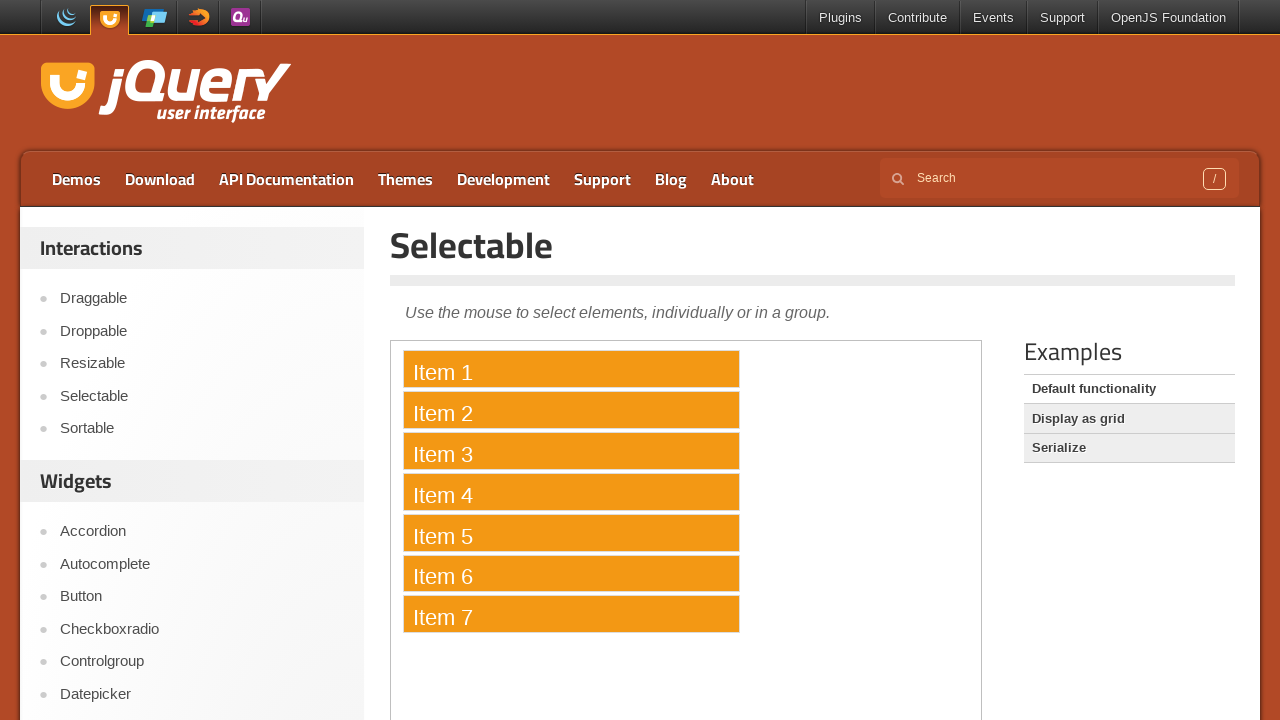